Tests radio button functionality by selecting the "Yes" option and then the "Impressive" option

Starting URL: https://demoqa.com/radio-button

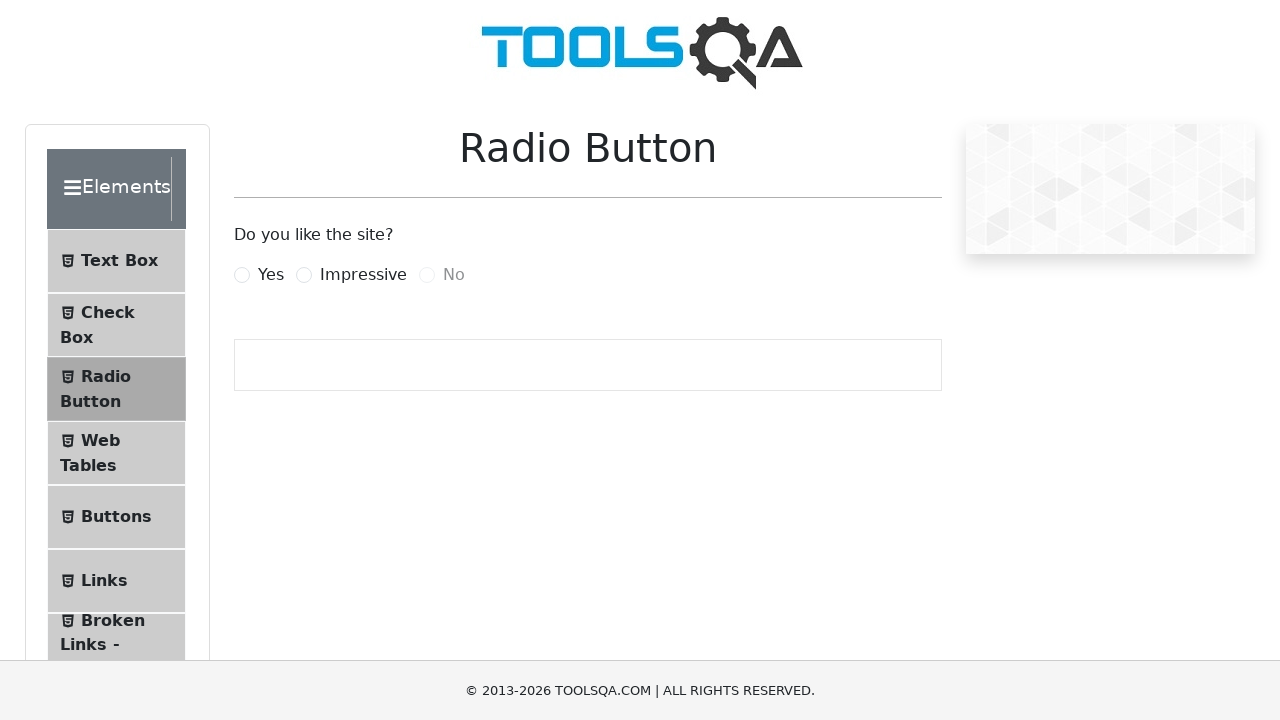

Clicked 'Yes' radio button at (271, 275) on label[for='yesRadio']
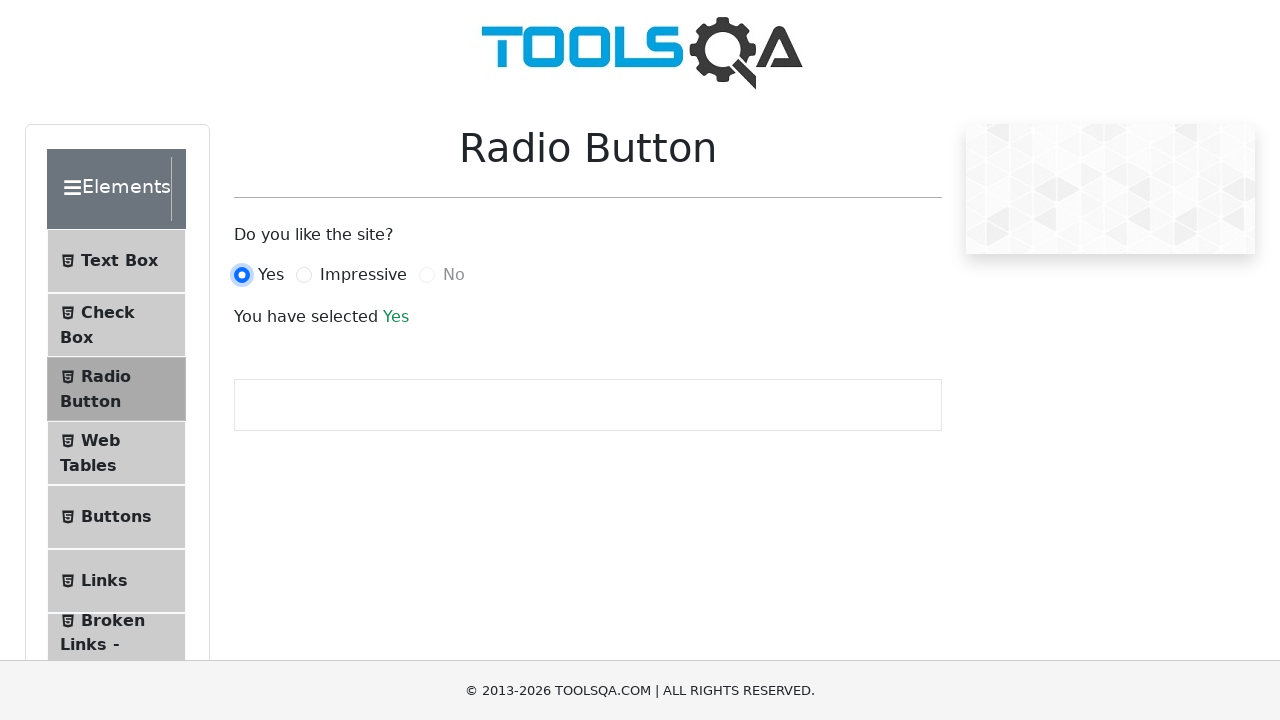

Confirmed 'Yes' option was selected - text updated
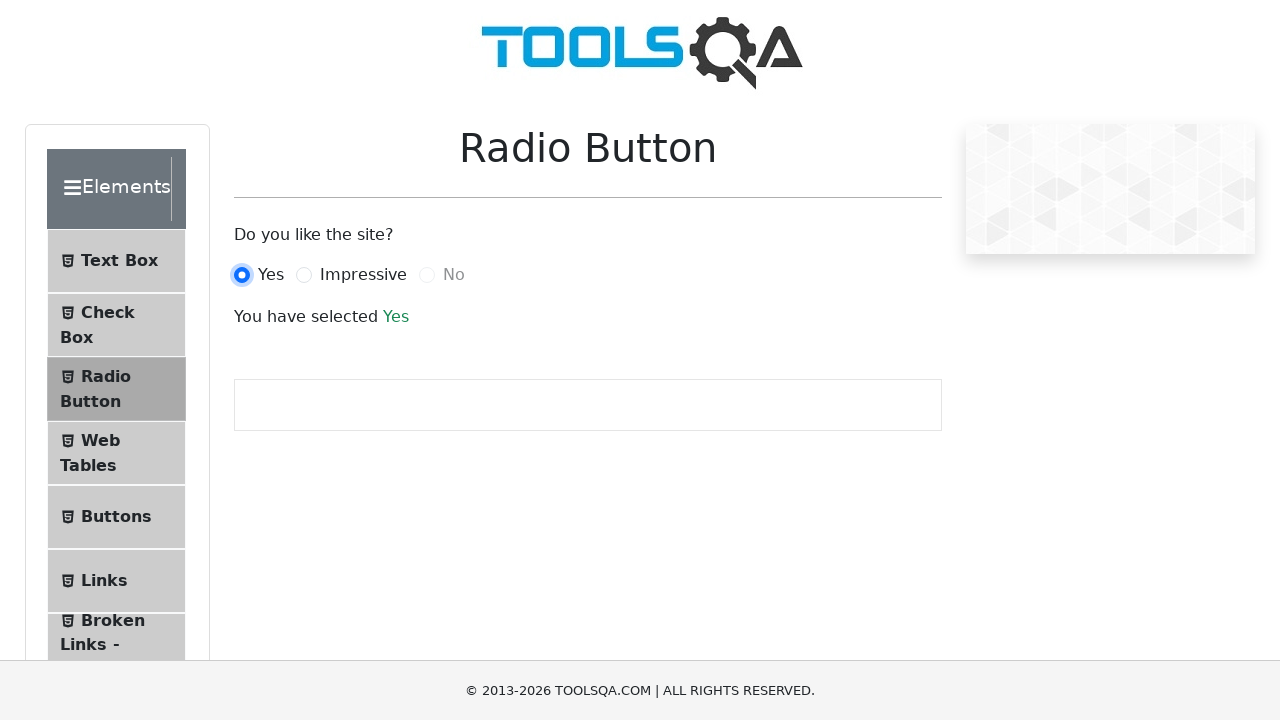

Clicked 'Impressive' radio button at (363, 275) on label[for='impressiveRadio']
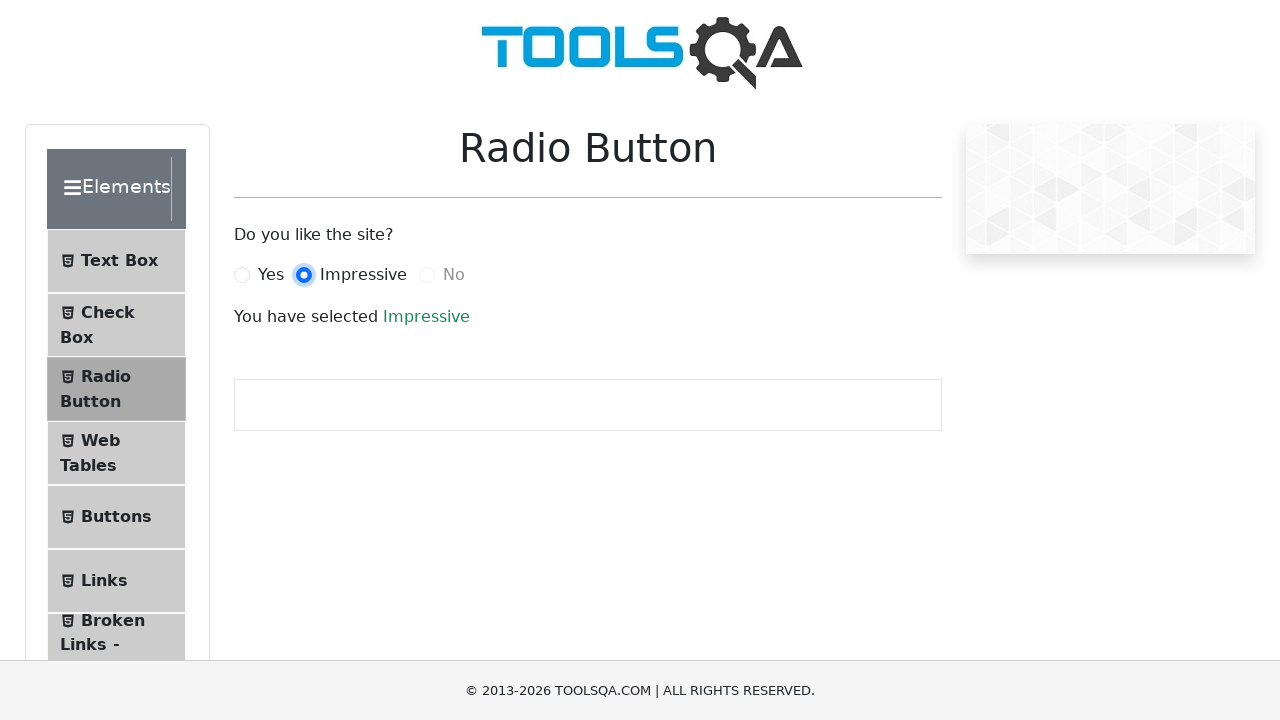

Confirmed 'Impressive' option was selected - text updated
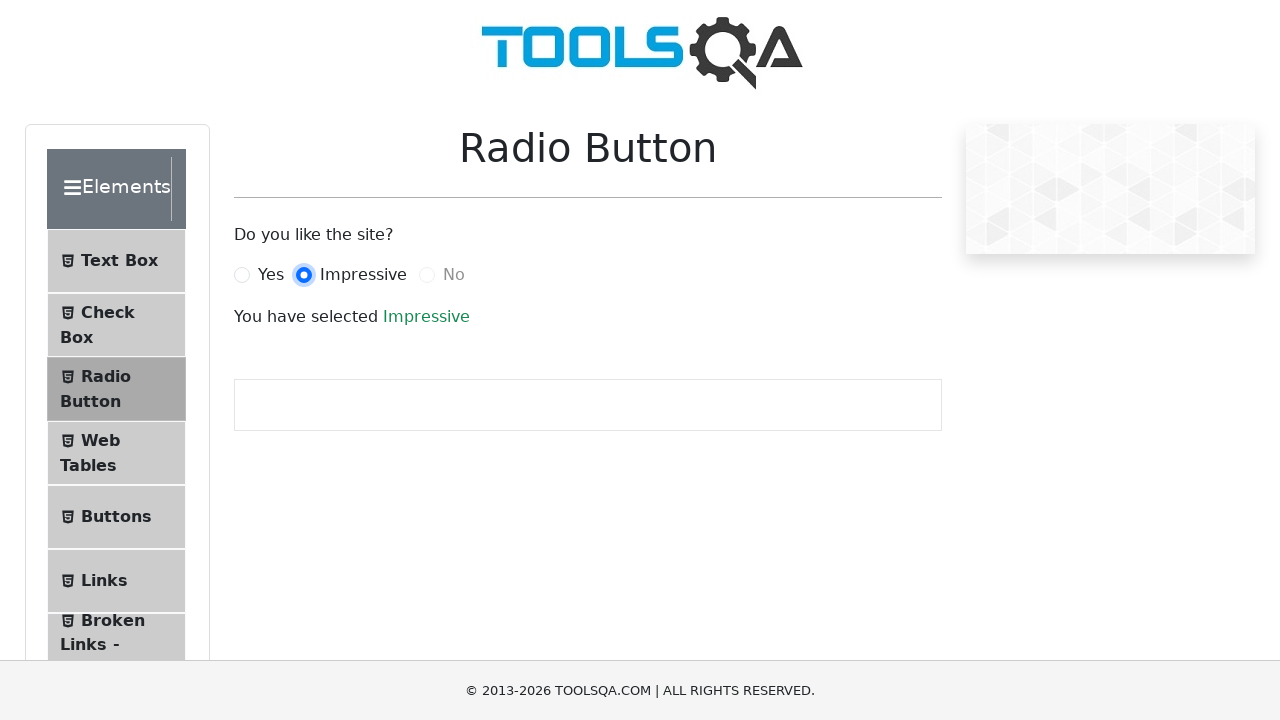

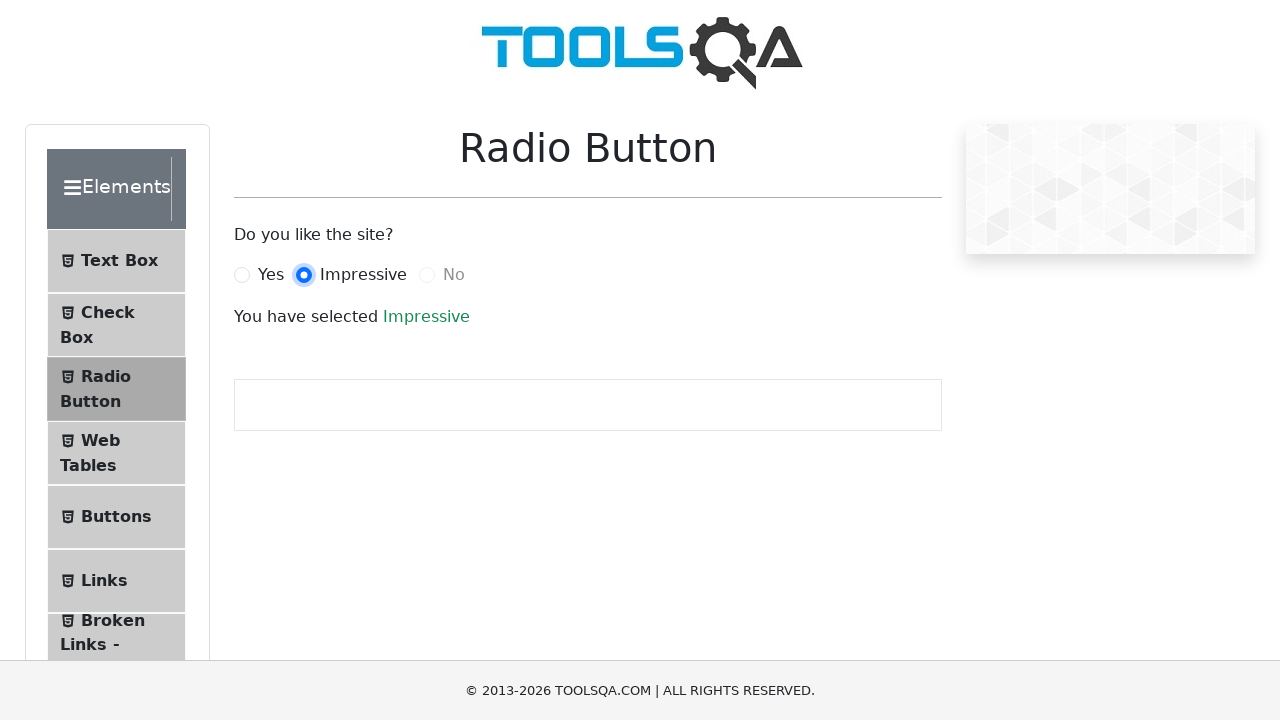